Tests selecting a radio button by its label text on a web form

Starting URL: https://www.selenium.dev/selenium/web/web-form.html

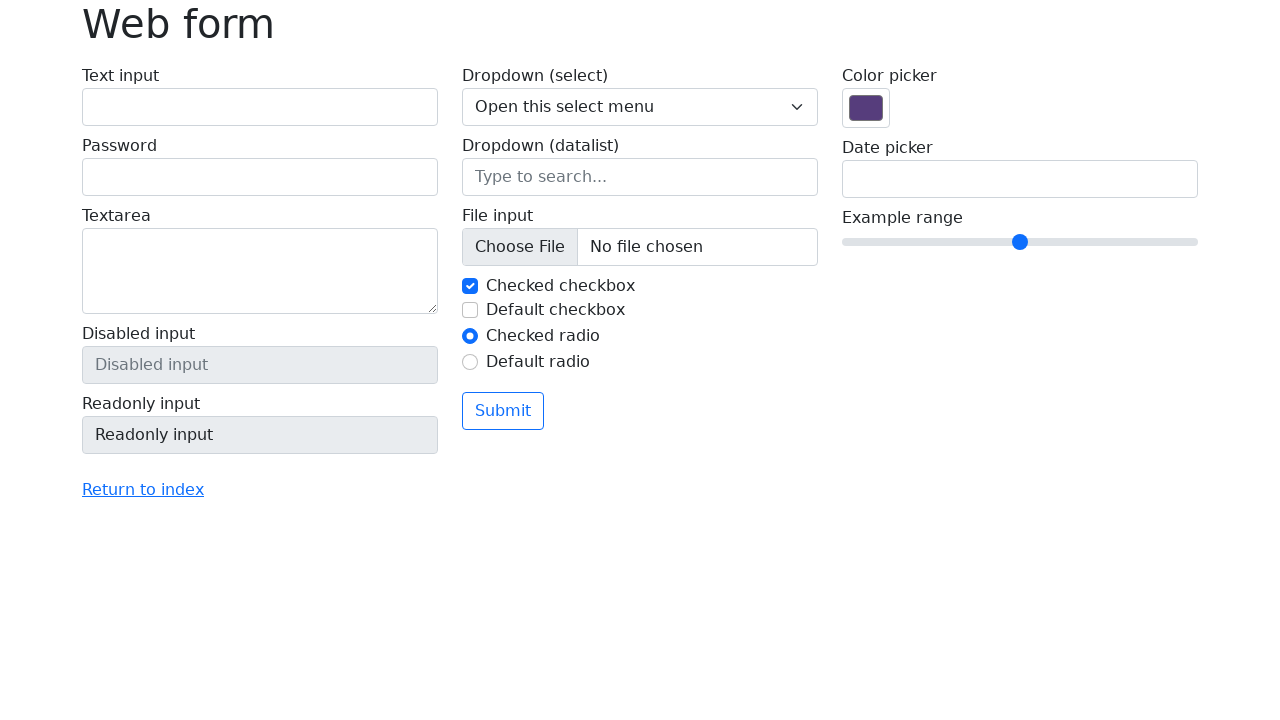

Selected radio button by label 'Default radio' at (470, 362) on internal:label="Default radio"i
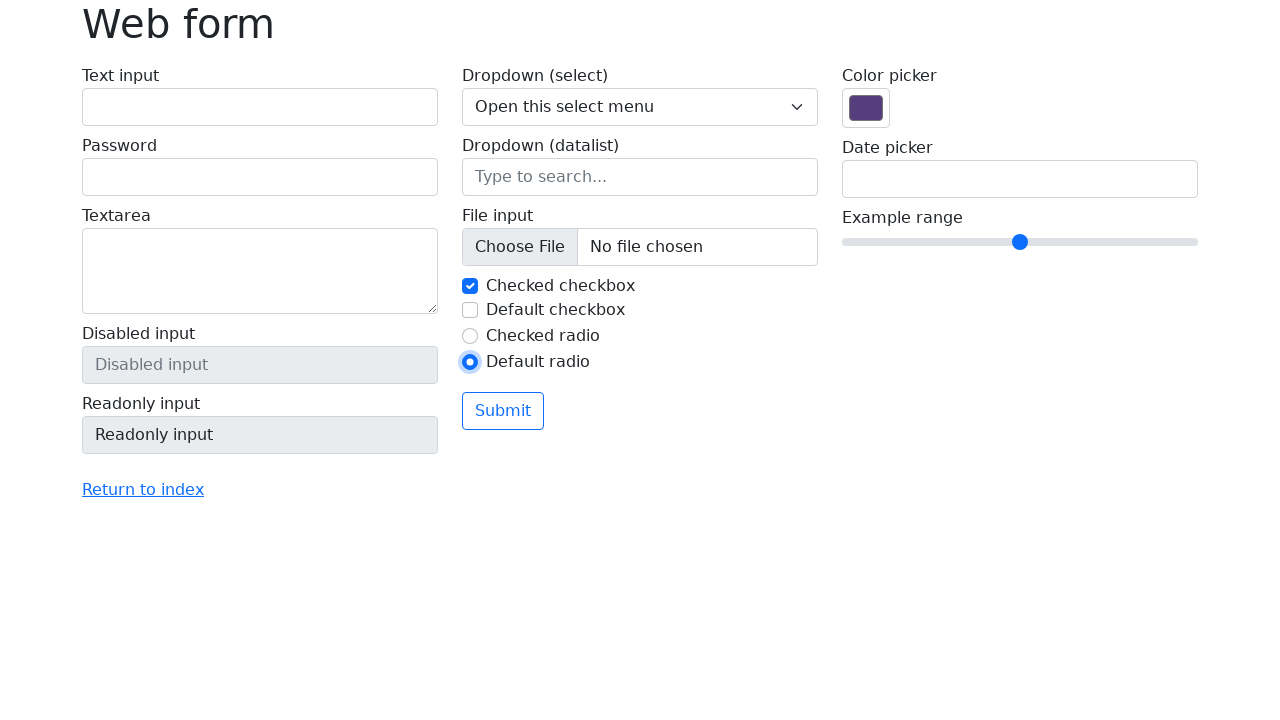

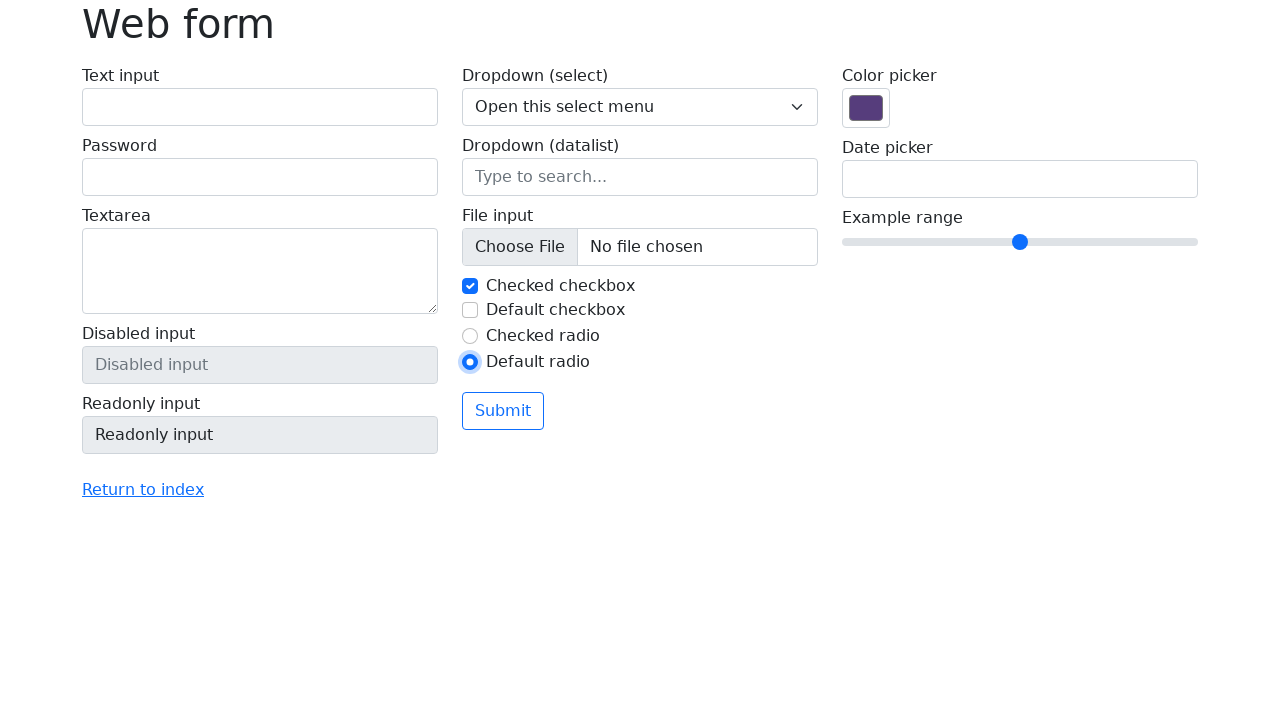